Tests JavaScript alert handling by triggering a confirm dialog and dismissing it

Starting URL: https://v1.training-support.net/selenium/javascript-alerts

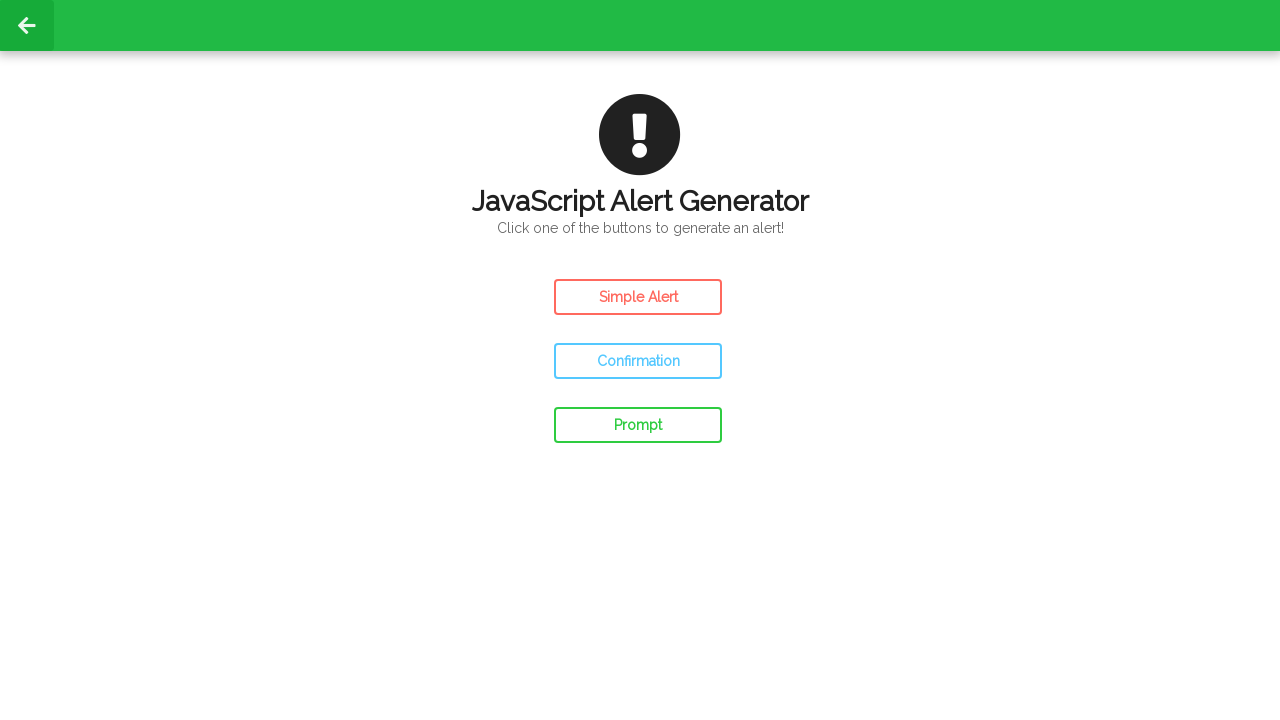

Clicked confirm button to trigger JavaScript confirm dialog at (638, 361) on #confirm
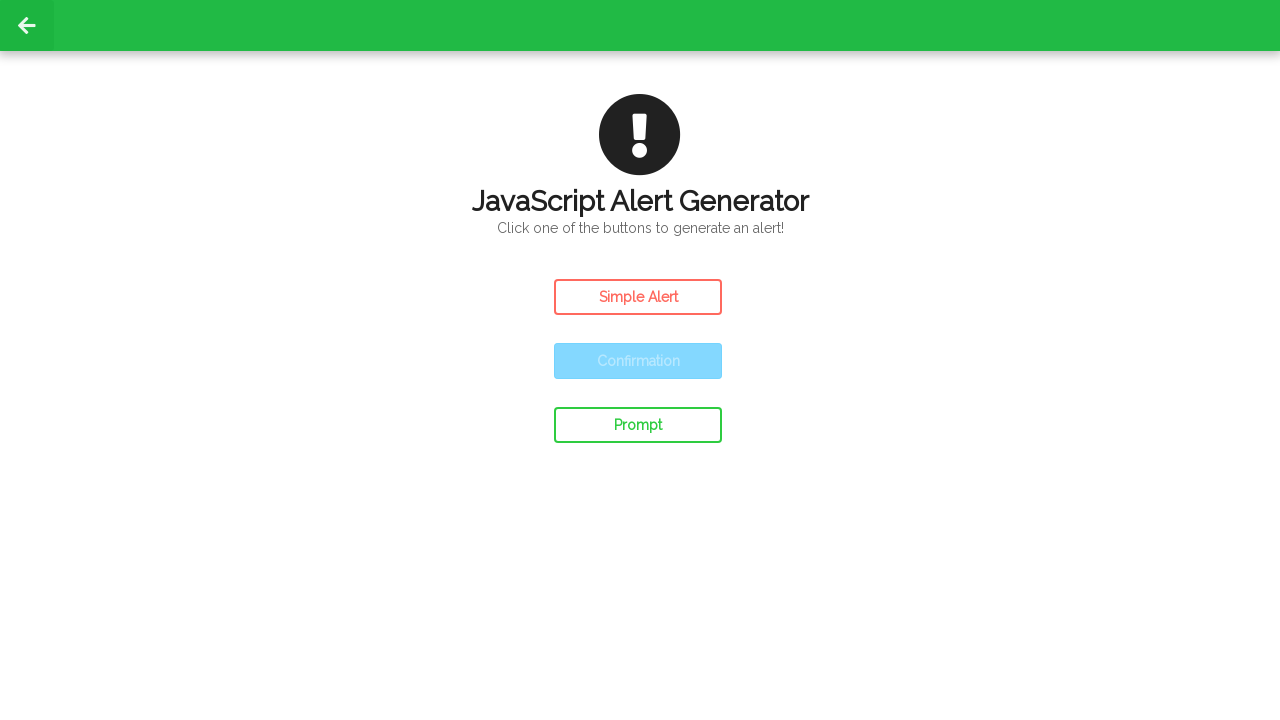

Set up dialog handler to dismiss the confirm dialog
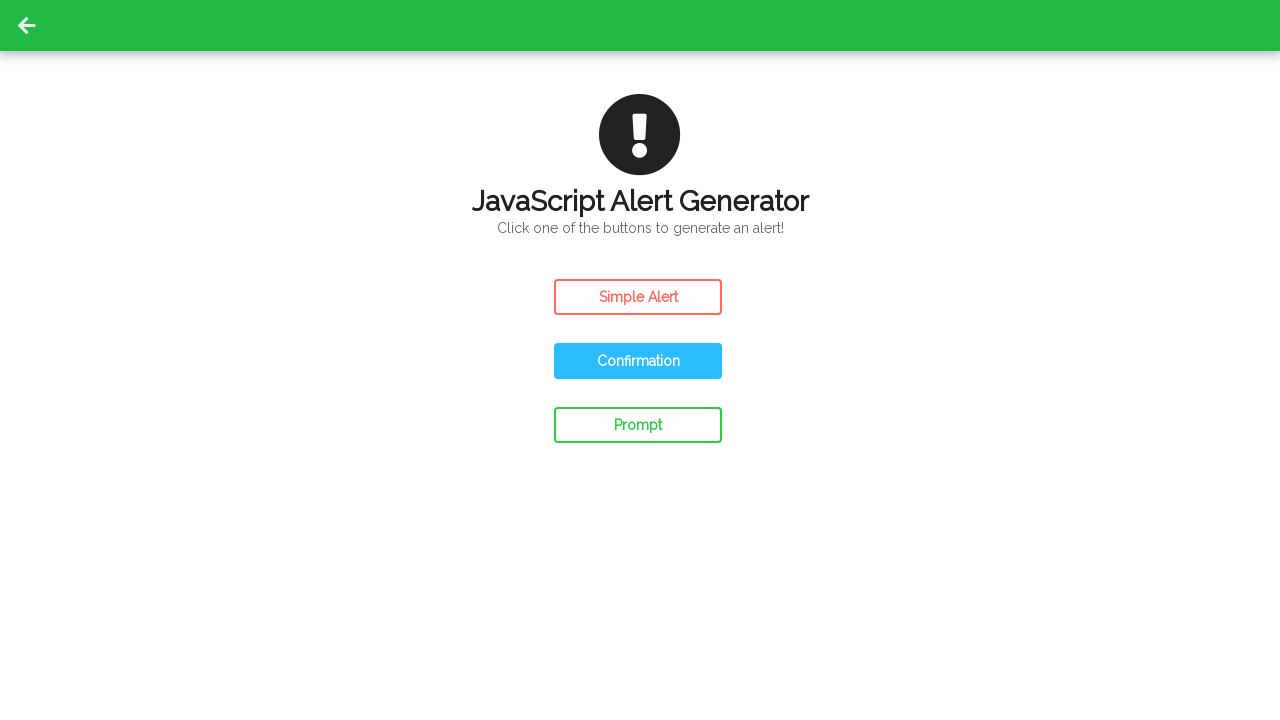

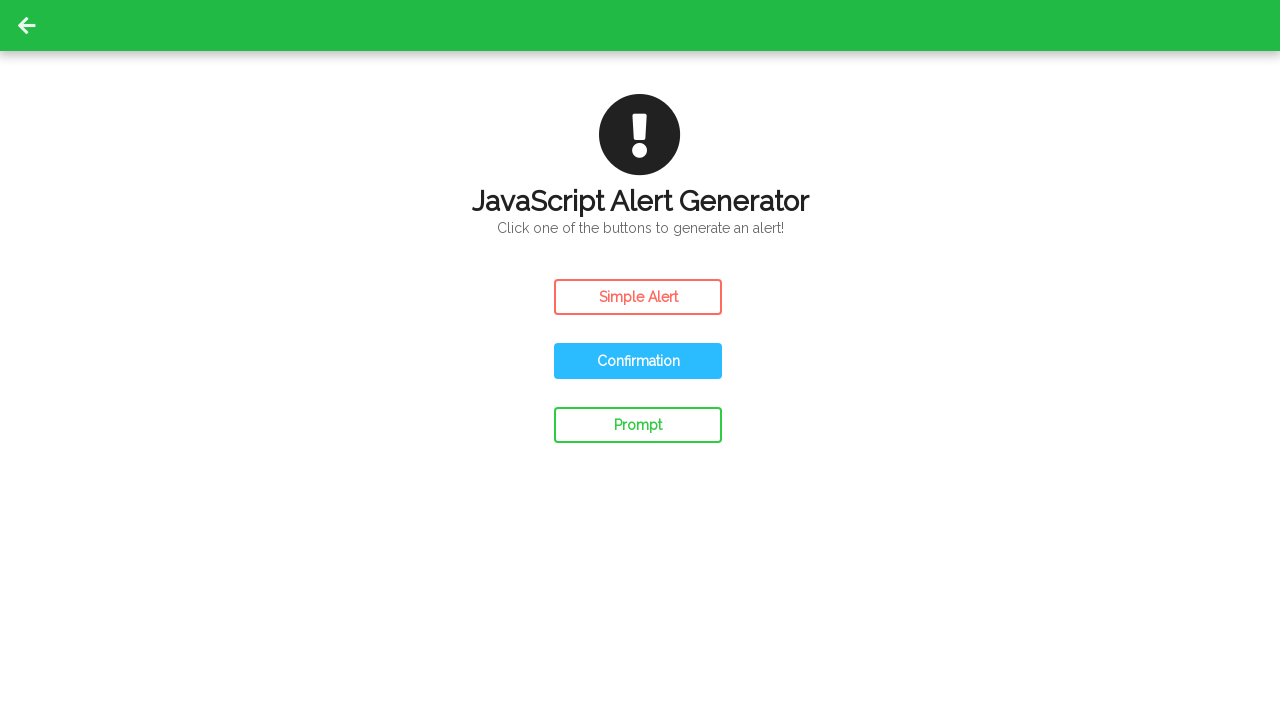